Tests working with multiple browser windows by clicking a link that opens a new window, then switching between windows and verifying the page titles of each window.

Starting URL: https://the-internet.herokuapp.com/windows

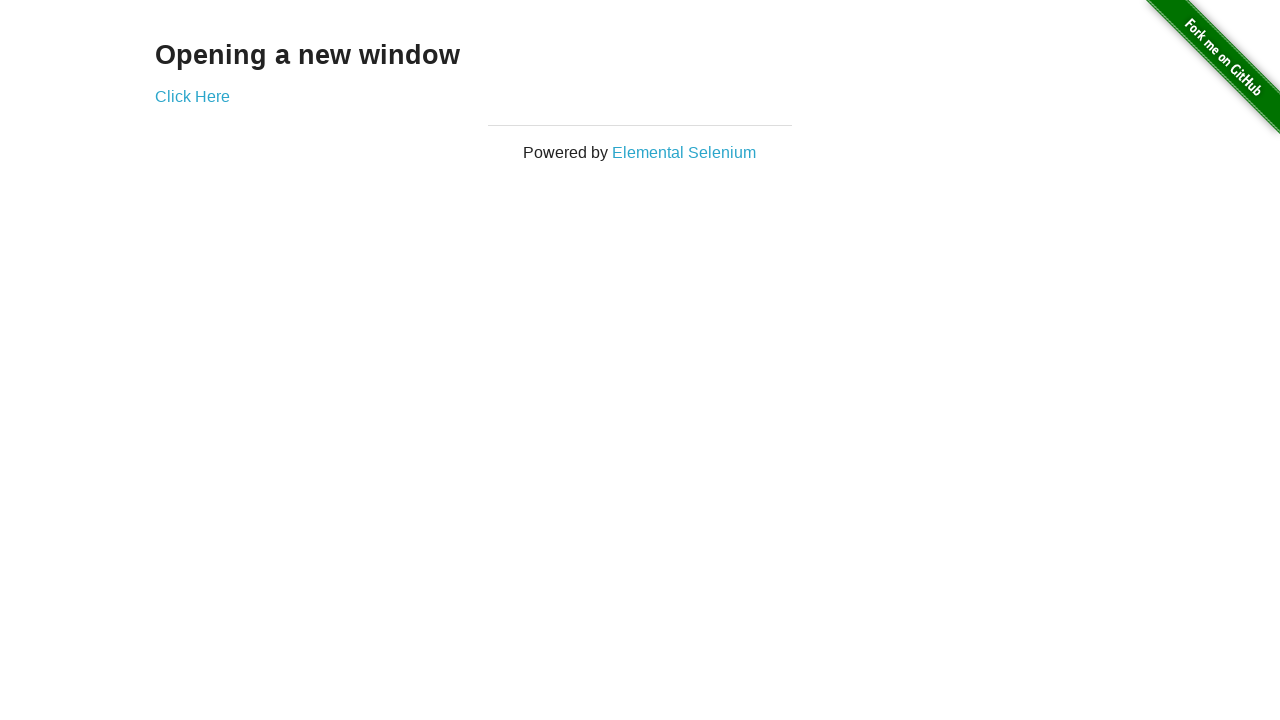

Clicked link to open new window at (192, 96) on .example a
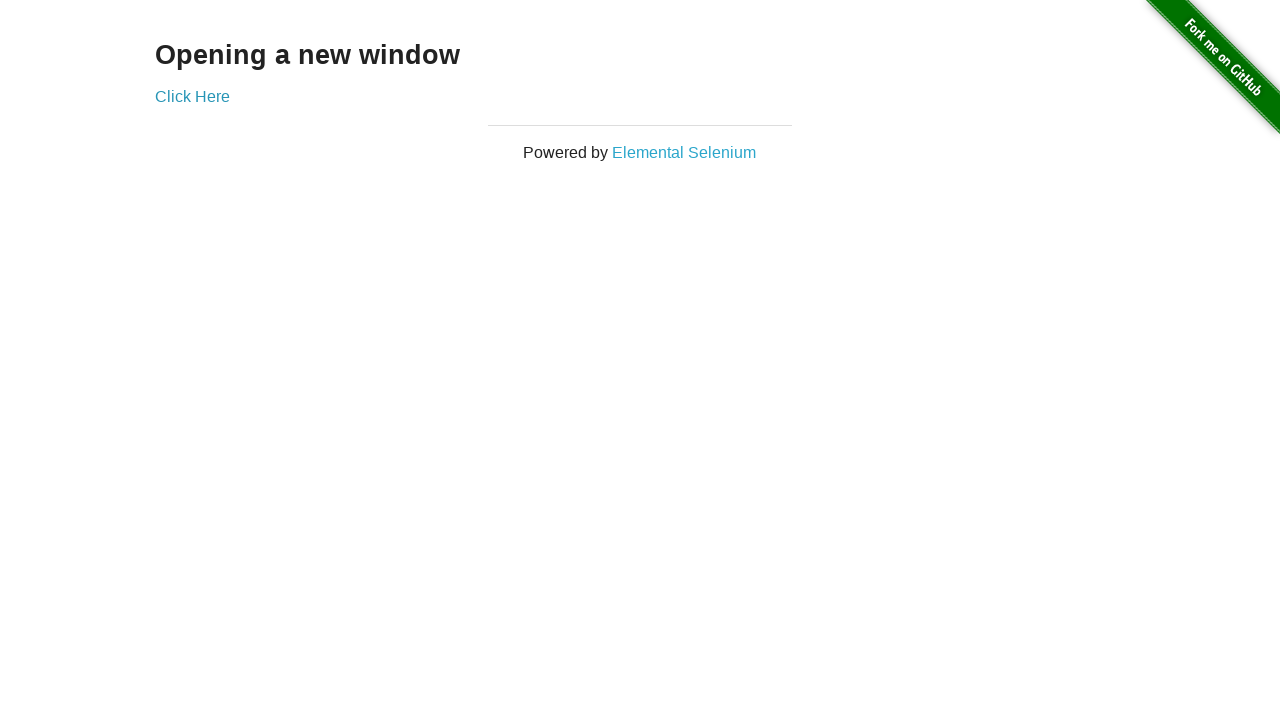

Captured new window page object
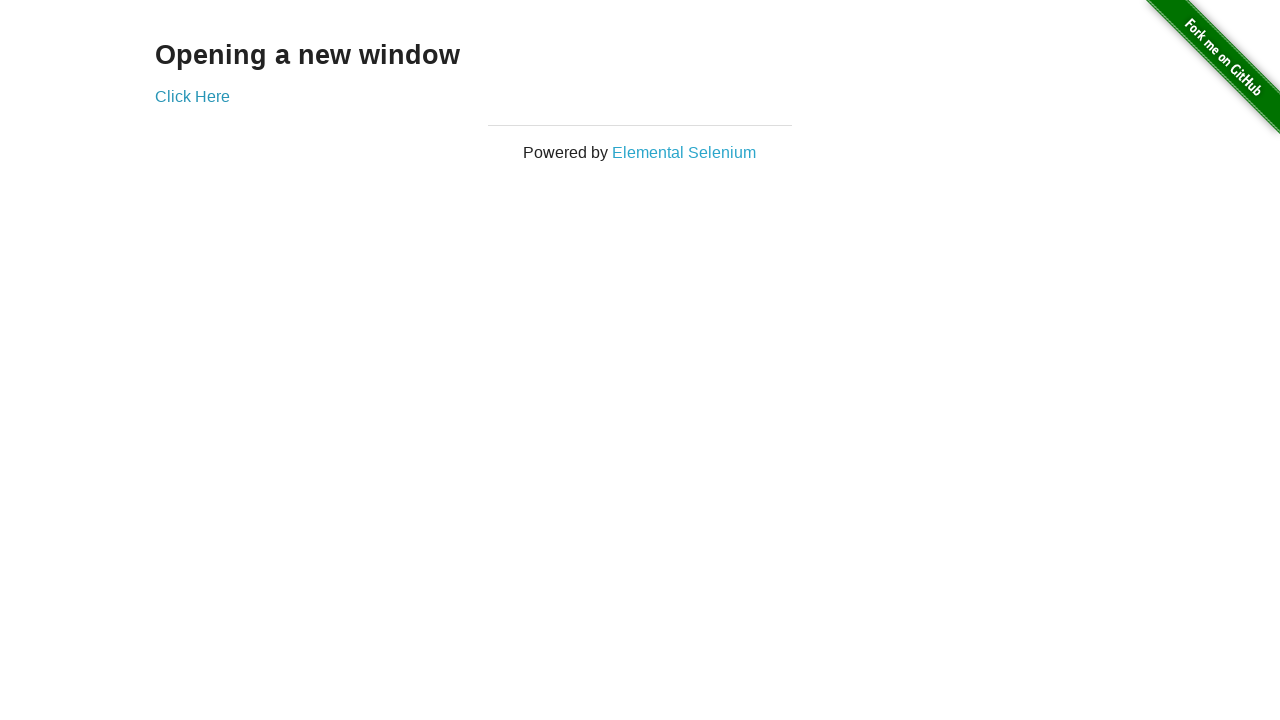

New window page loaded completely
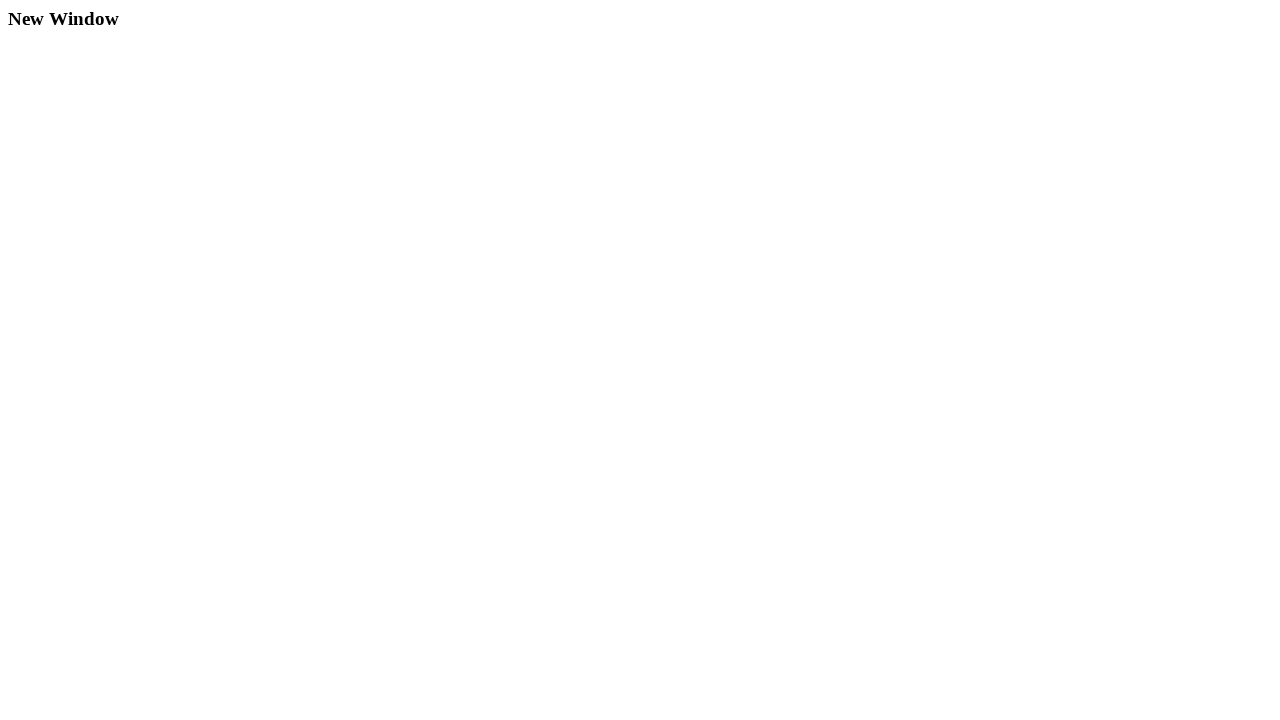

Verified original window title is 'The Internet'
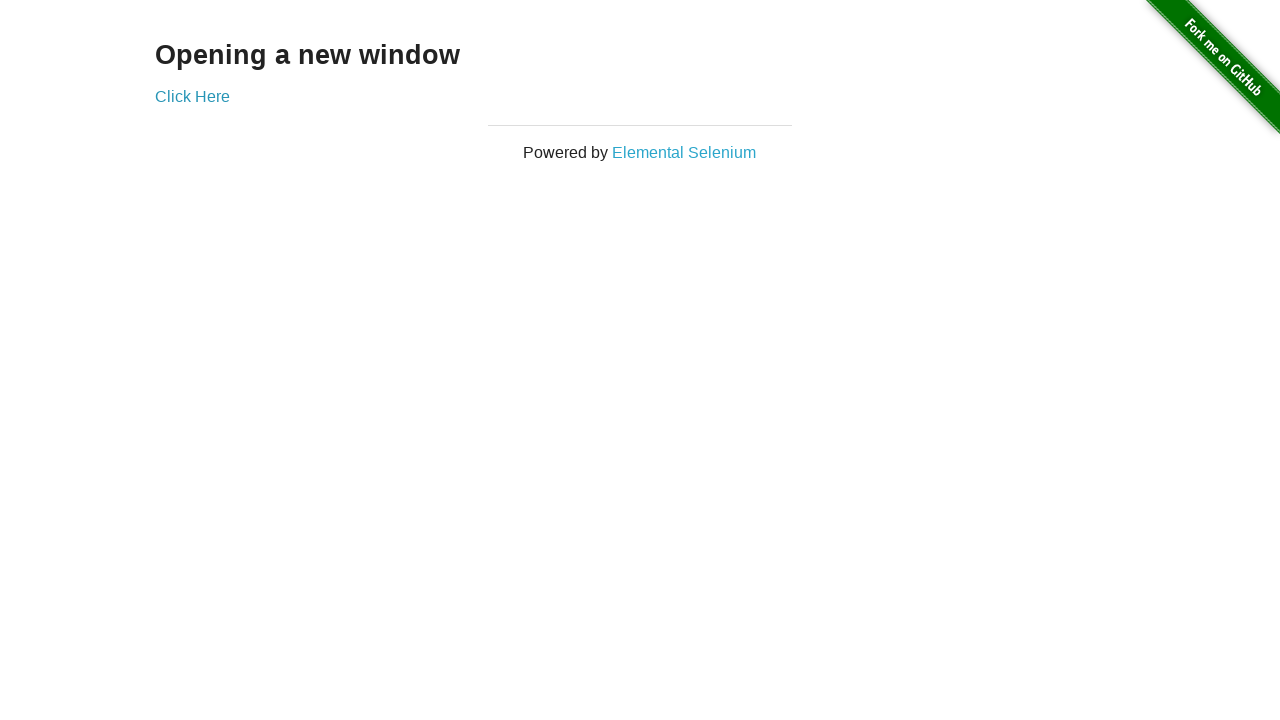

Verified new window title is 'New Window'
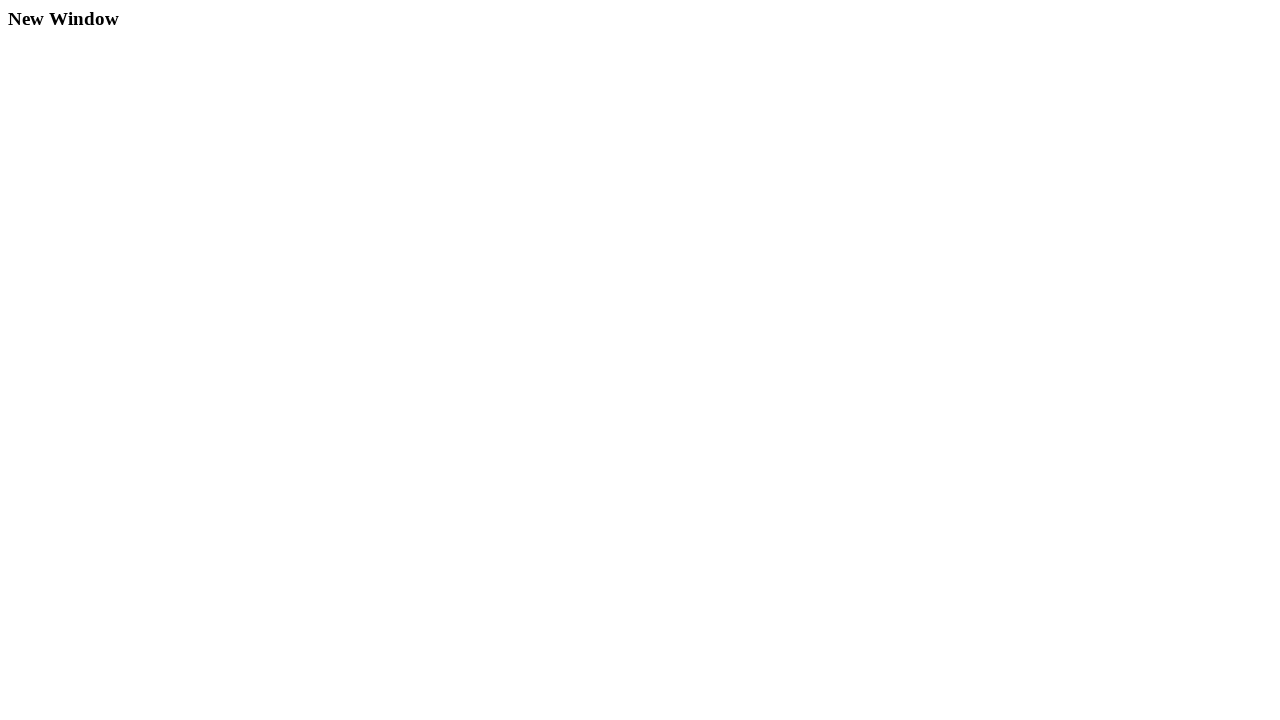

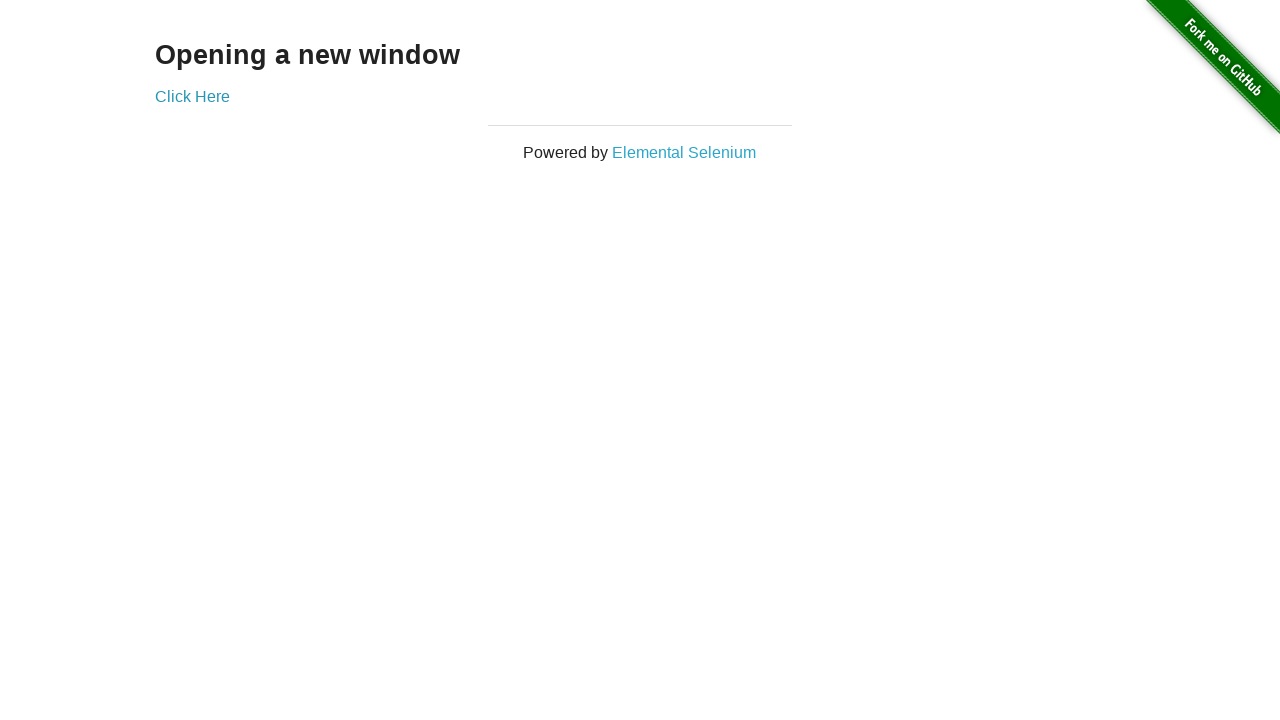